Tests W3Schools JavaScript prompt example by switching to iframe, clicking the Try button, entering text in the prompt alert, and verifying the text appears on the page

Starting URL: https://www.w3schools.com/jsref/tryit.asp?filename=tryjsref_prompt

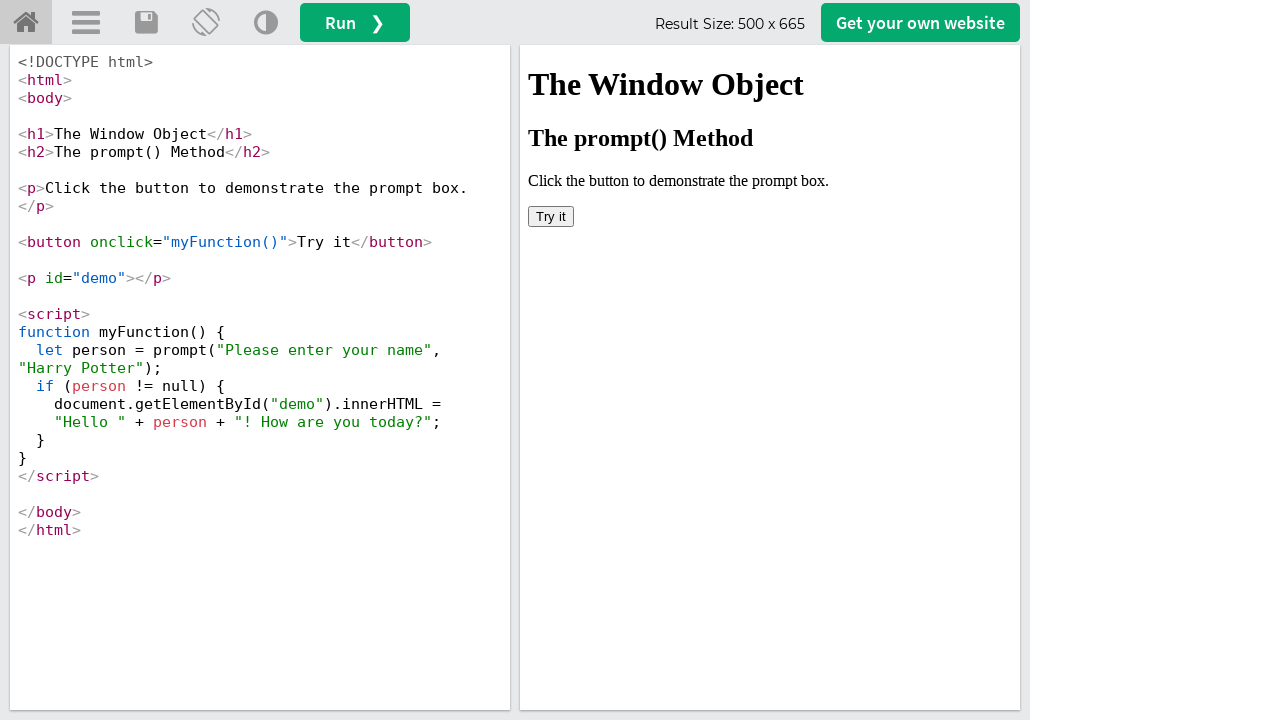

Clicked Try it button in iframe at (551, 216) on iframe >> nth=0 >> internal:control=enter-frame >> button:has-text('Try it')
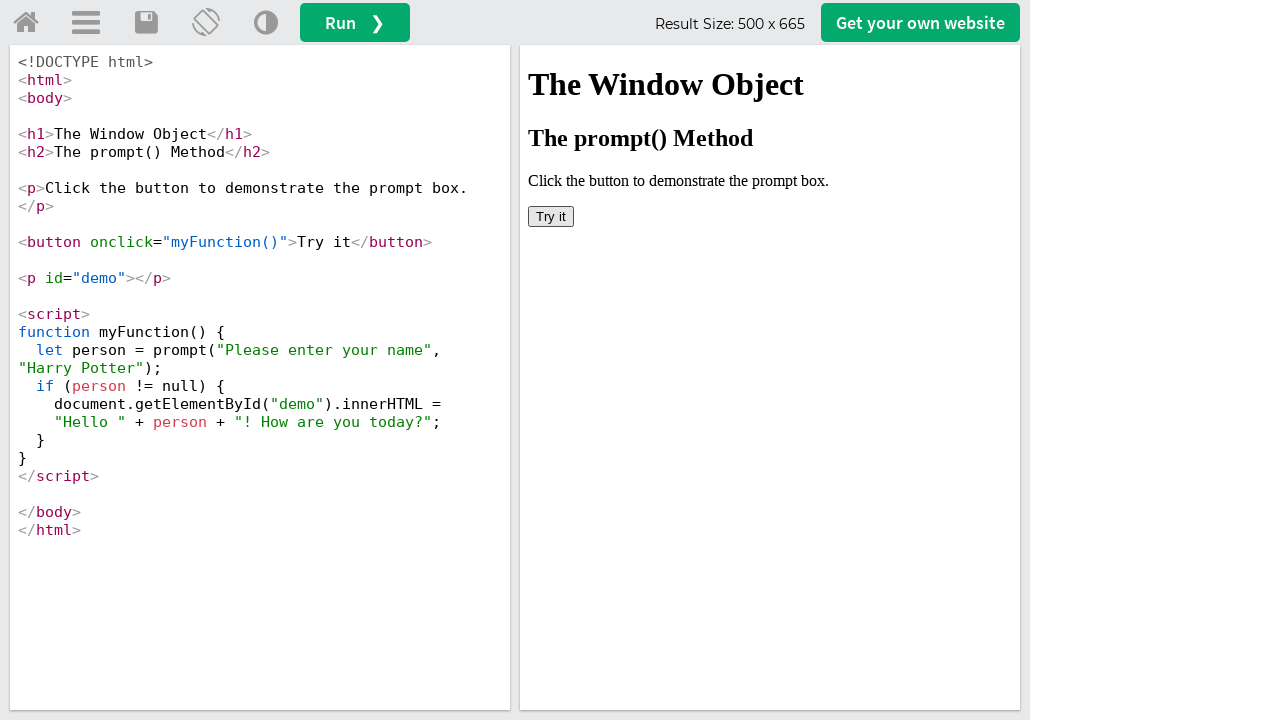

Set up dialog handler to accept prompt with 'TestLeaf'
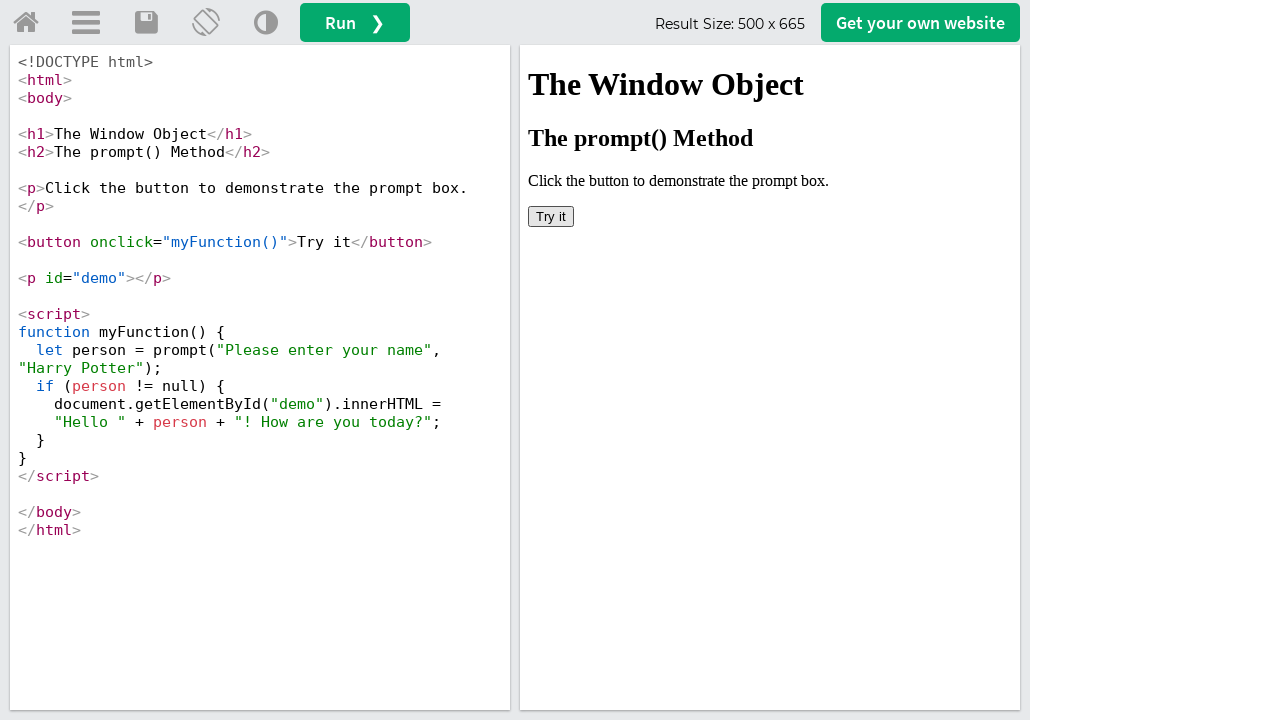

Clicked Try it button again to trigger JavaScript prompt at (551, 216) on iframe >> nth=0 >> internal:control=enter-frame >> button:has-text('Try it')
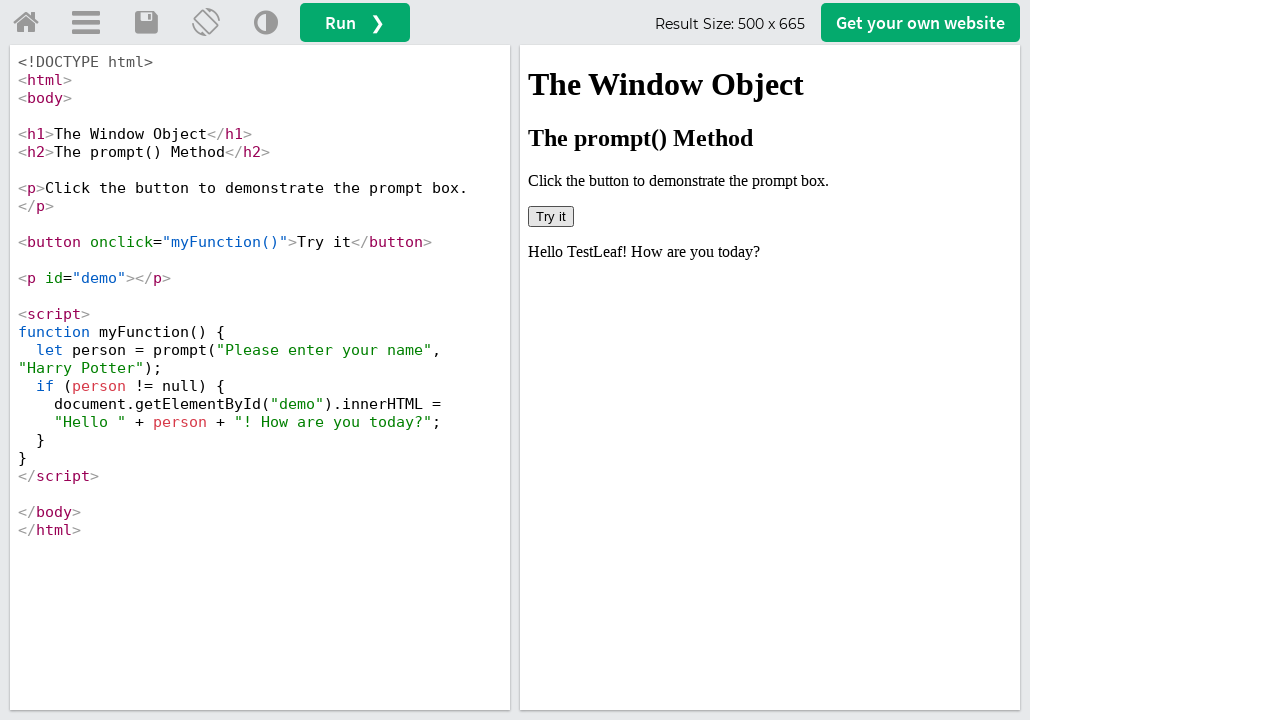

Retrieved text content from demo element
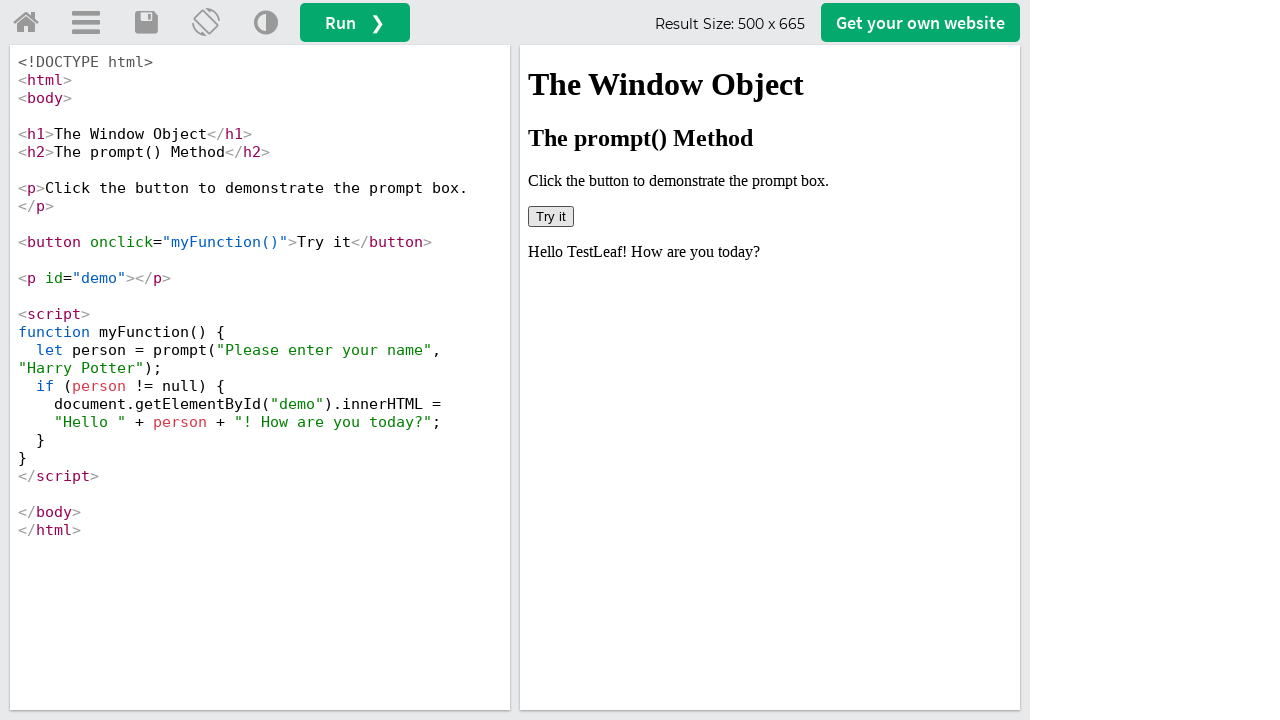

Verified 'TestLeaf' appears in demo element
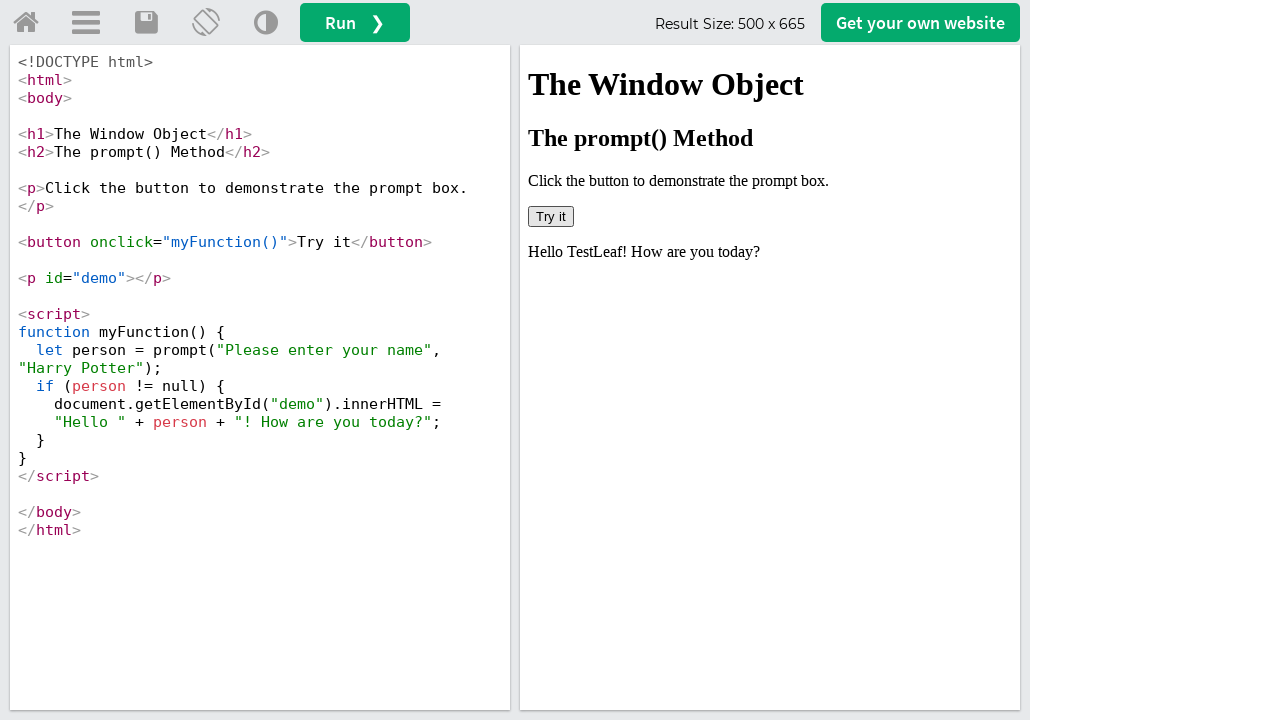

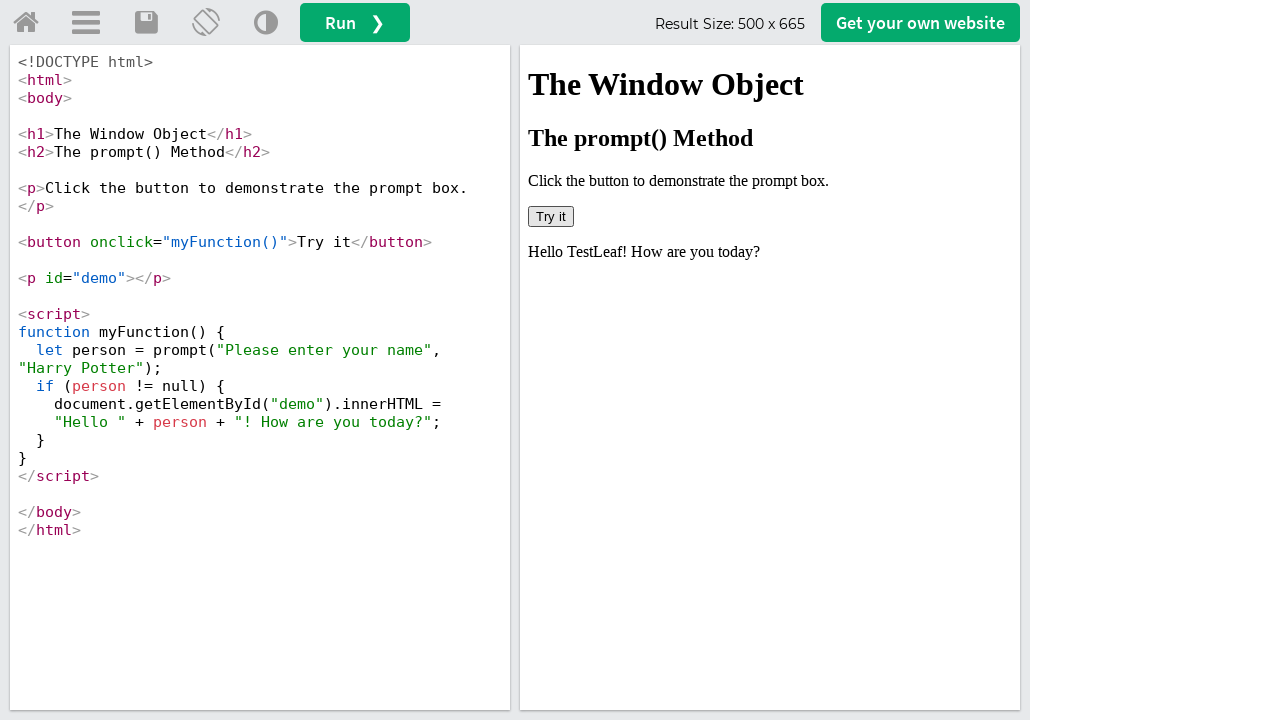